Tests navigation to the Book Store Application section by scrolling to and clicking on the Book Store Application card from the homepage

Starting URL: https://demoqa.com/

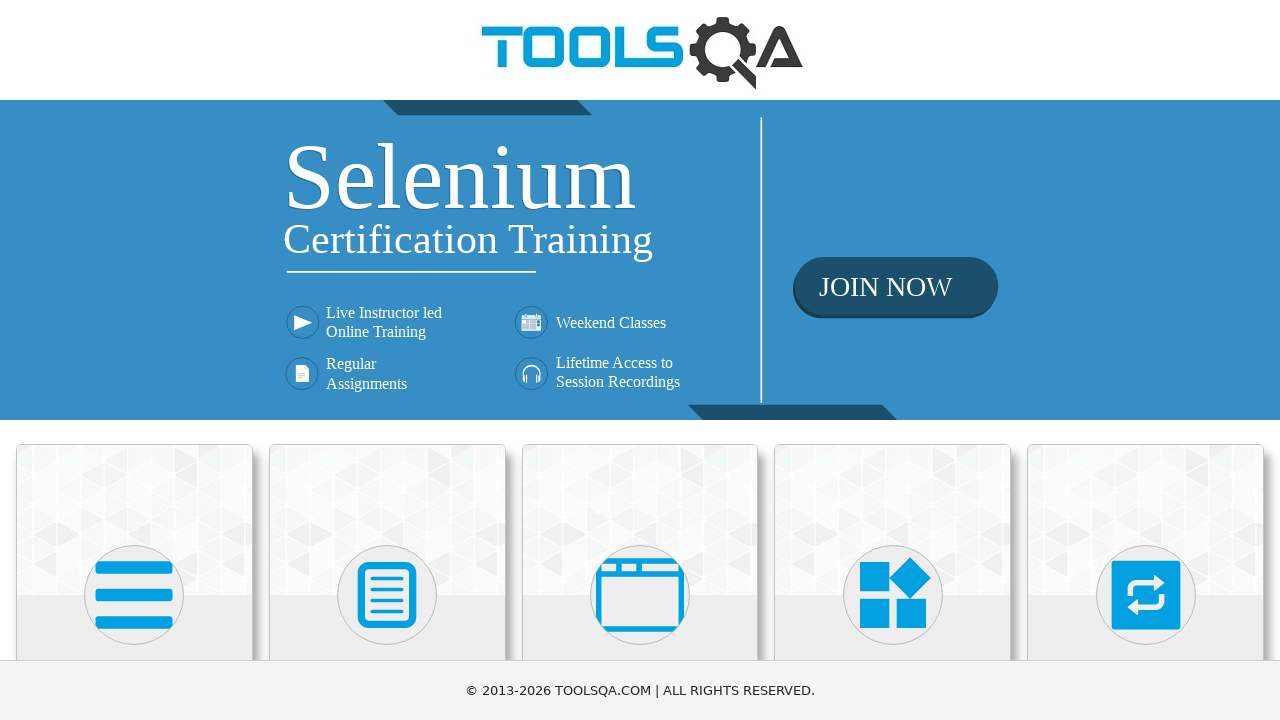

Located the Book Store Application card element
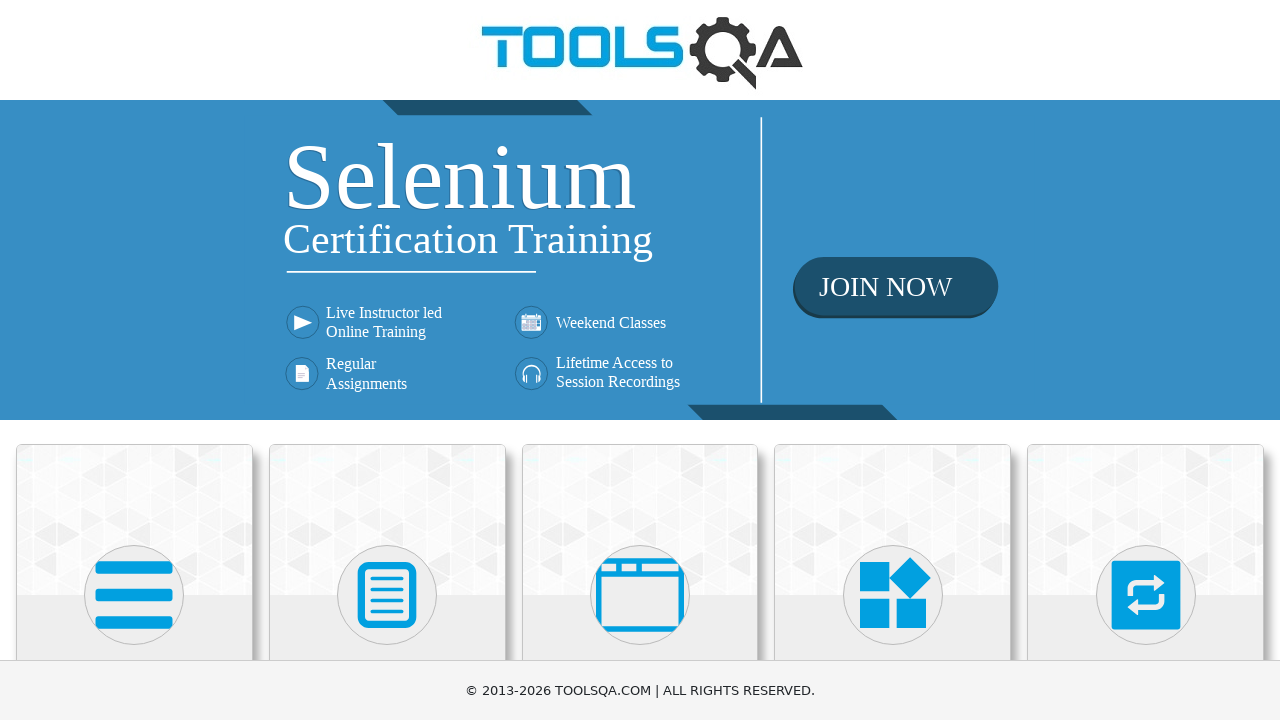

Scrolled to the Book Store Application card
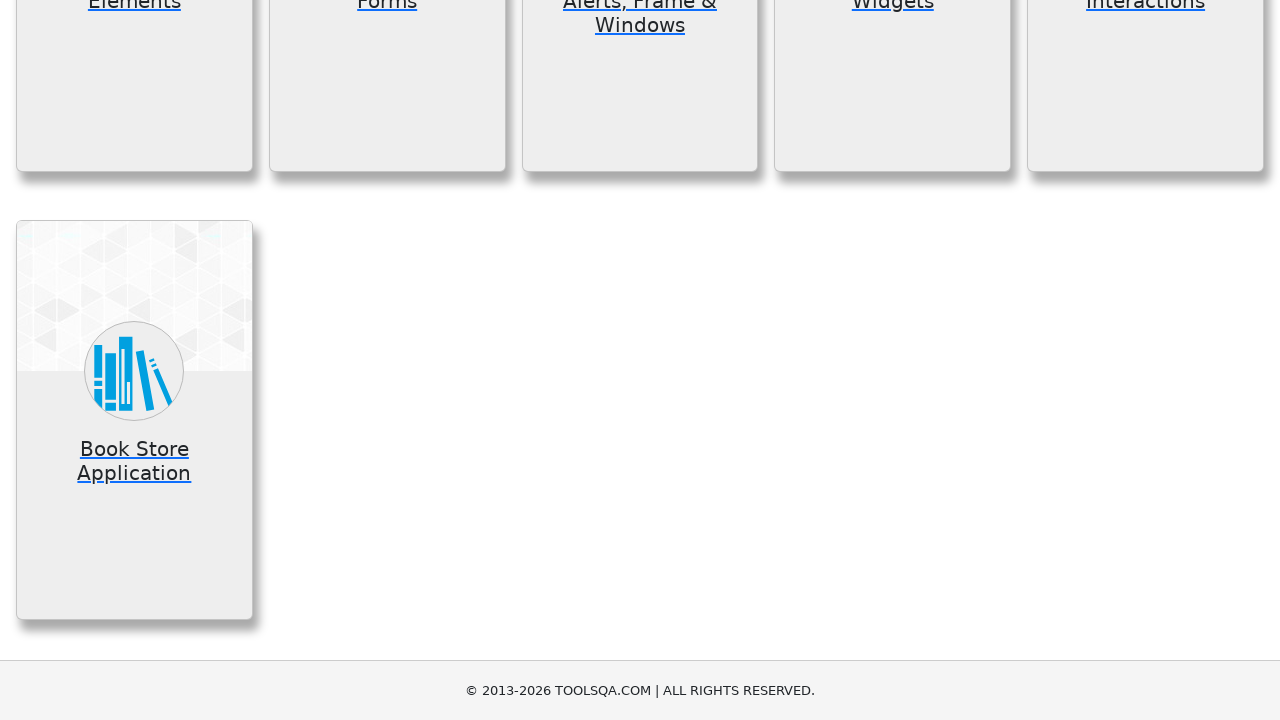

Clicked on the Book Store Application card at (134, 465) on .card-body:has-text('Book Store Application')
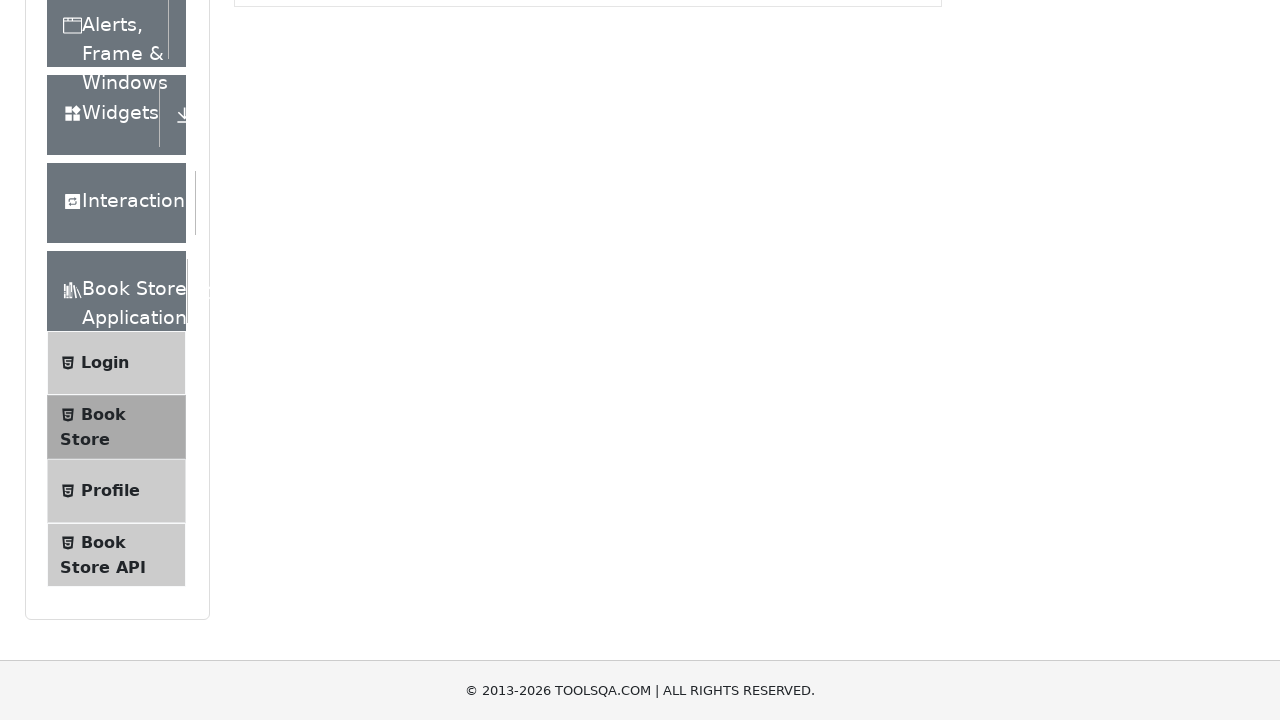

Verified navigation to Book Store Application page at https://demoqa.com/books
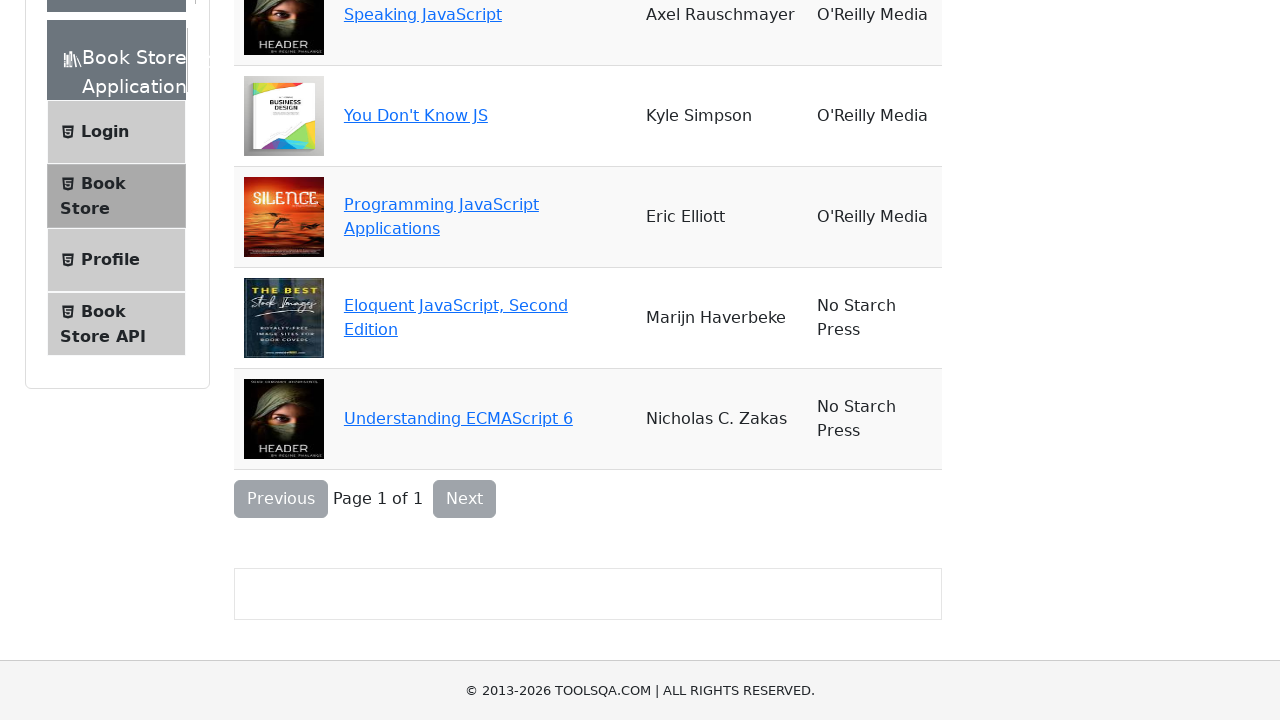

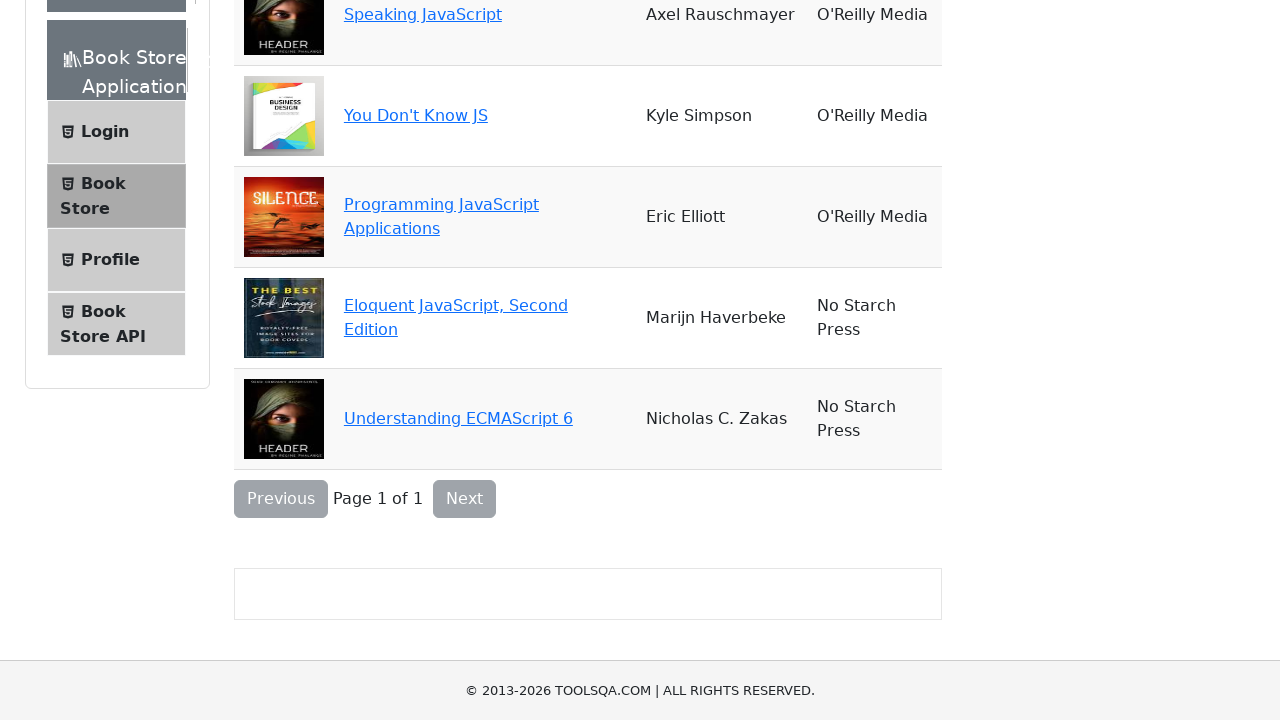